Tests JavaScript confirm dialog by triggering it and dismissing (canceling) it

Starting URL: https://the-internet.herokuapp.com/javascript_alerts

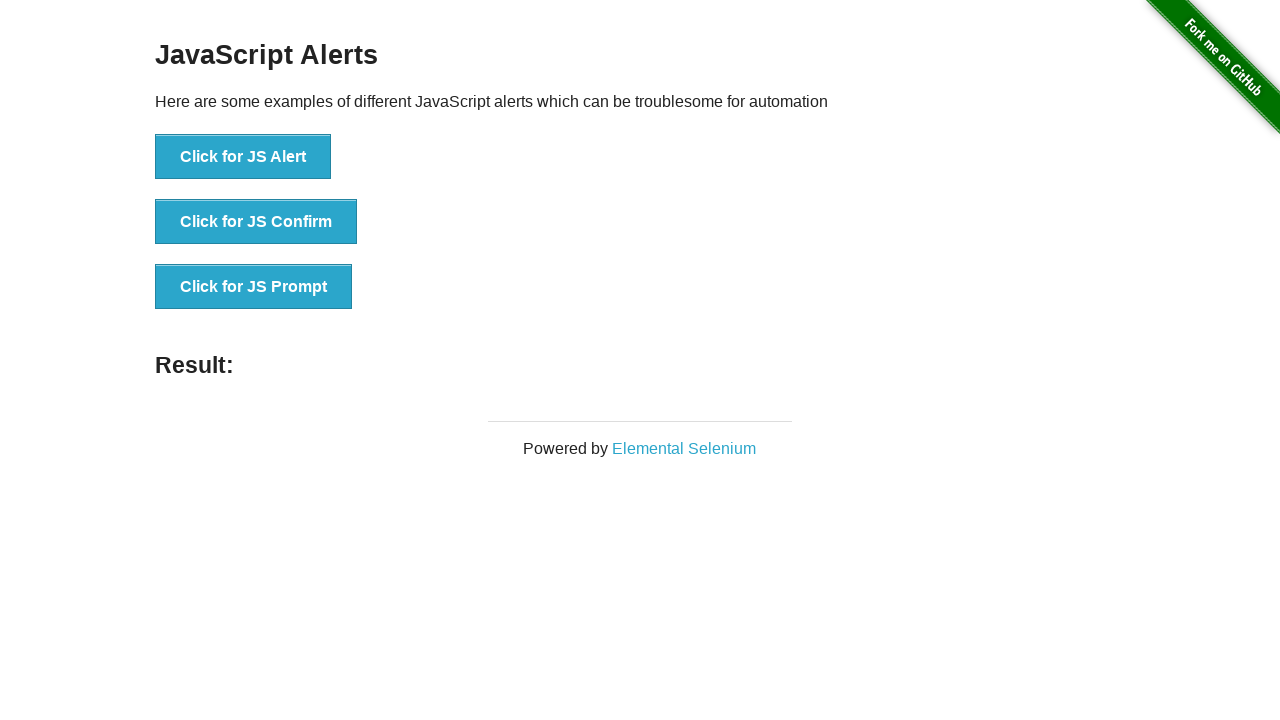

Clicked button to trigger JavaScript confirm dialog at (256, 222) on text='Click for JS Confirm'
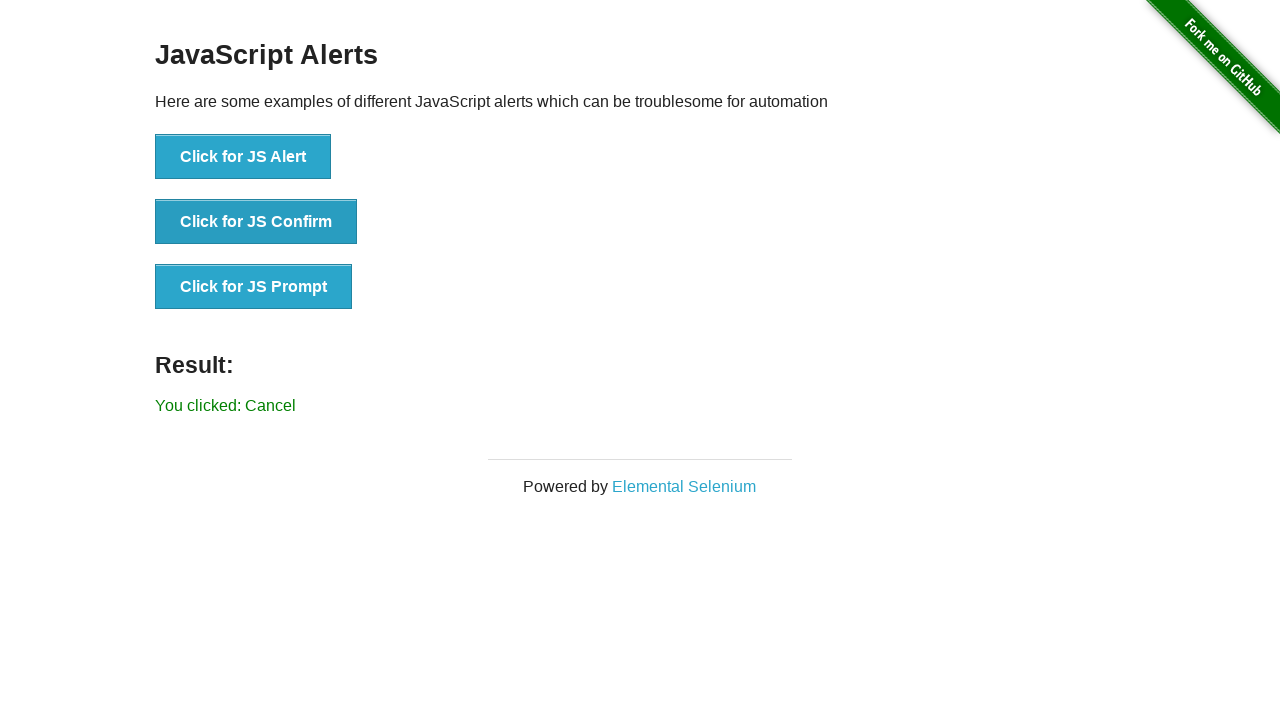

Set up dialog handler to dismiss confirm dialog
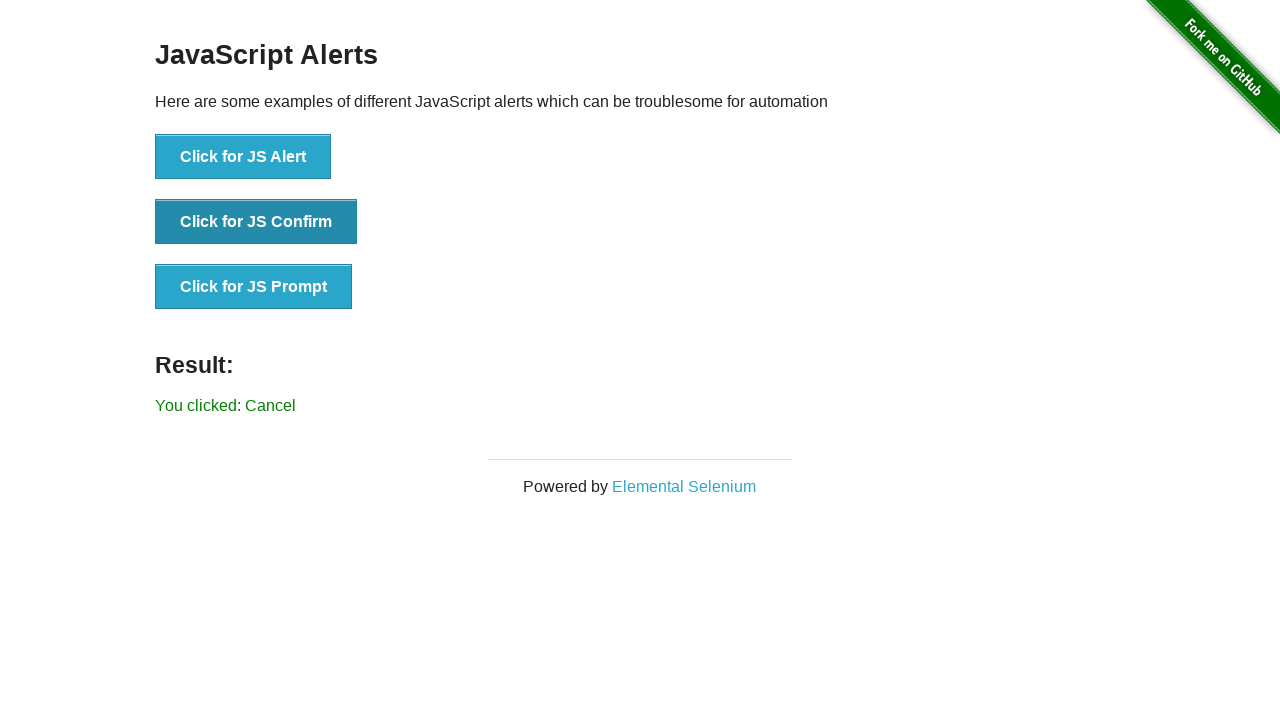

Verified cancel result text appears on page
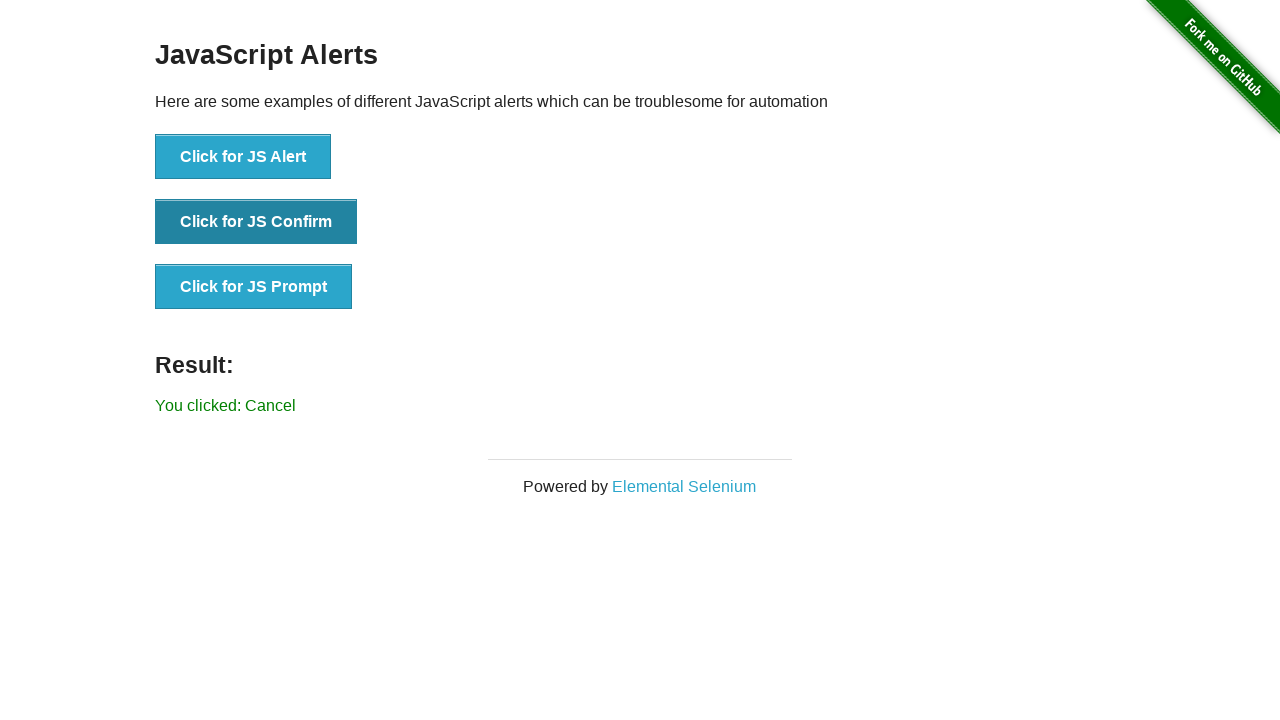

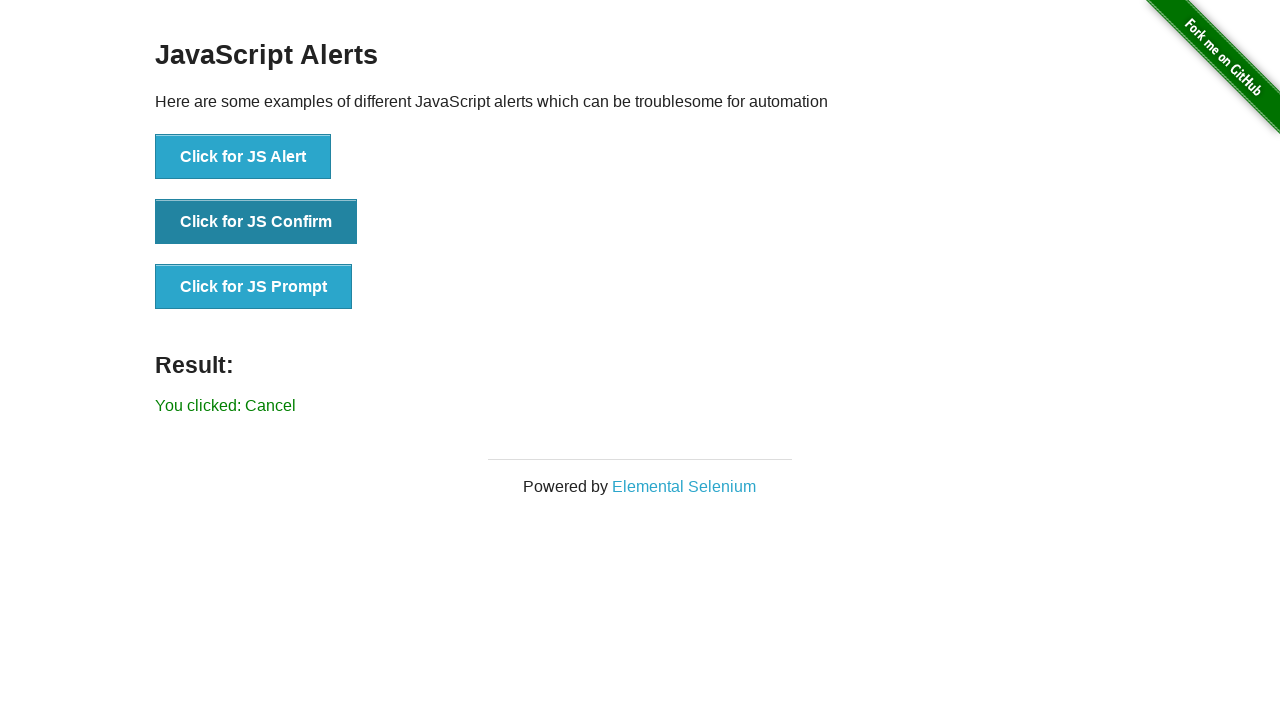